Tests drag and drop functionality by dragging element from column A to column B on the Herokuapp drag and drop demo page

Starting URL: https://the-internet.herokuapp.com/drag_and_drop

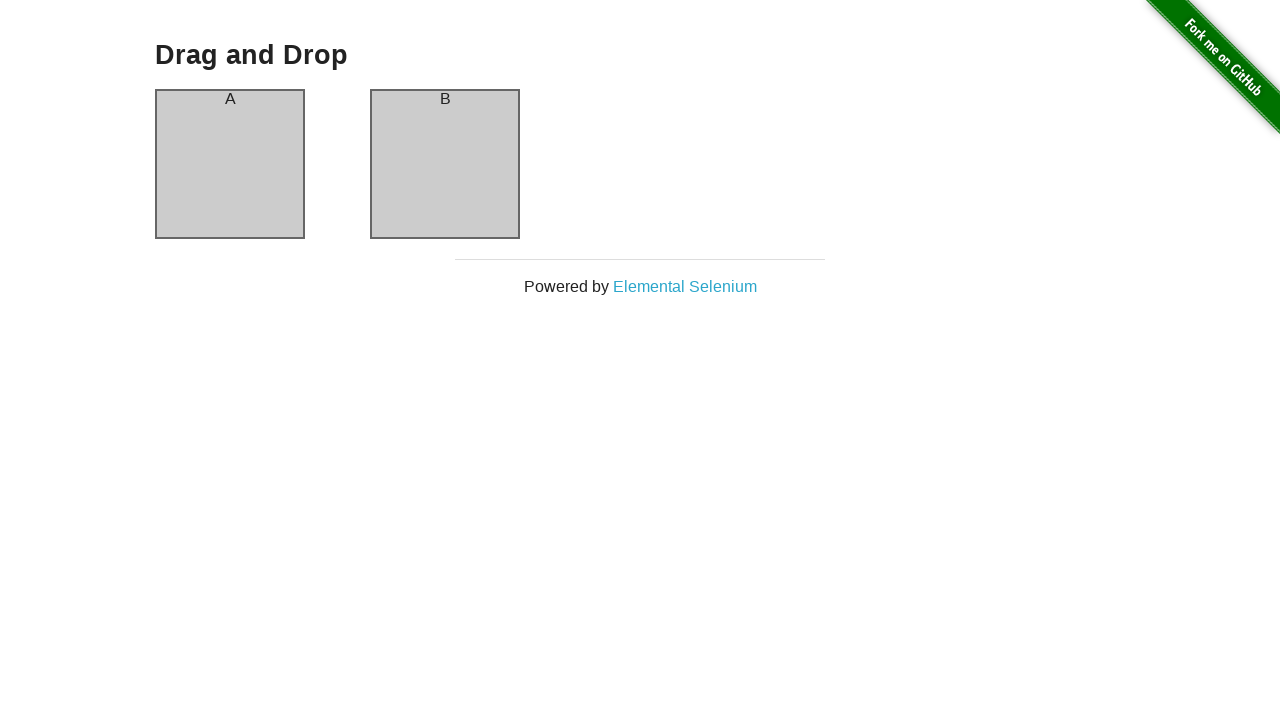

Located source element (column A)
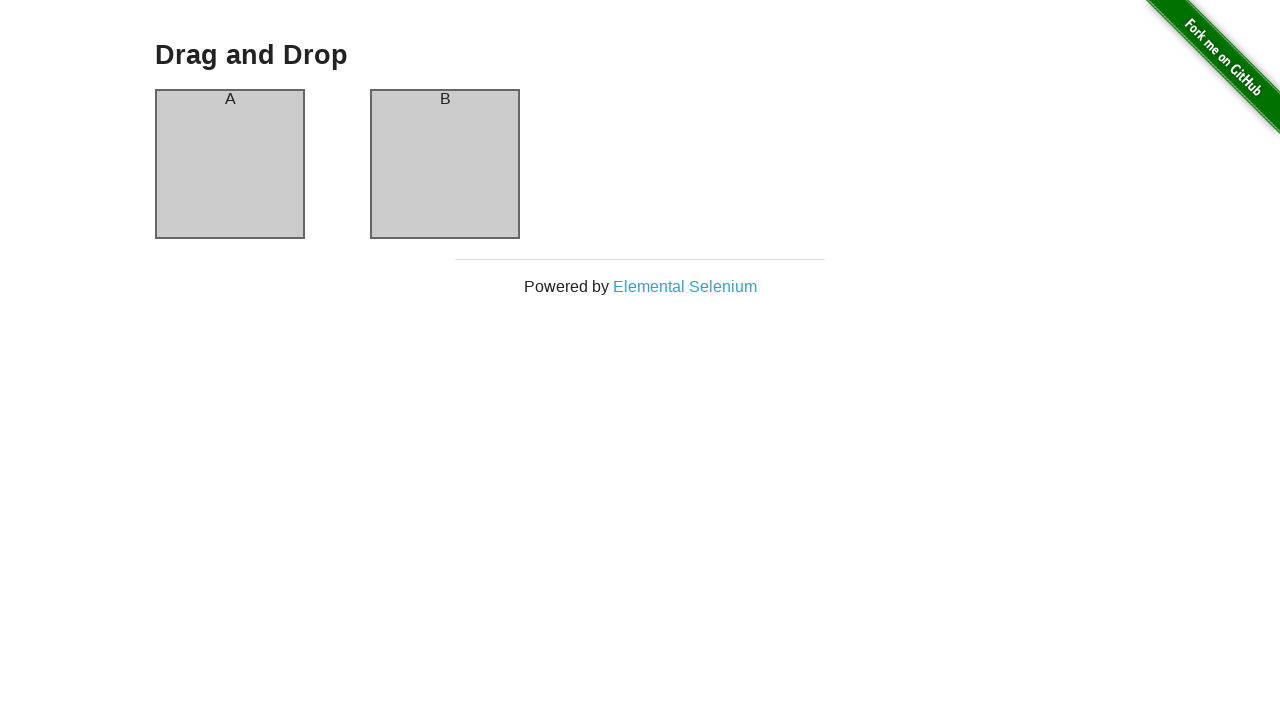

Located target element (column B)
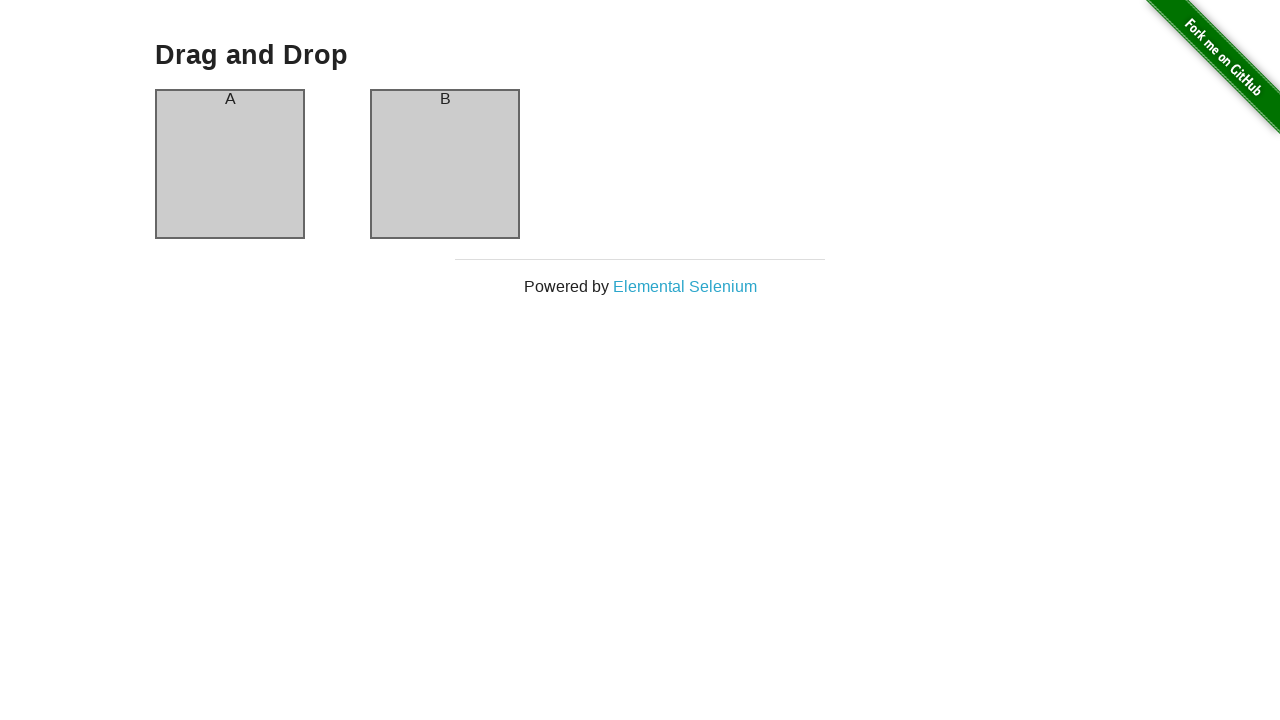

Dragged element from column A to column B at (445, 164)
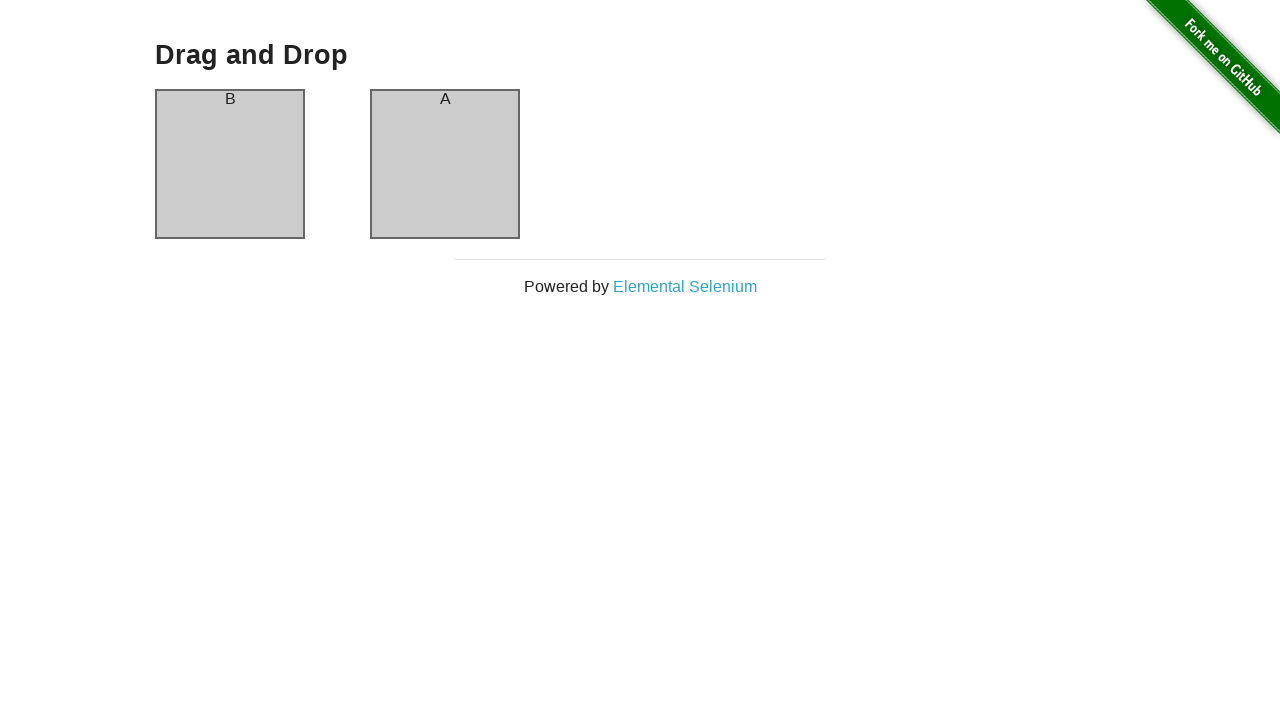

Scrolled page using mouse wheel
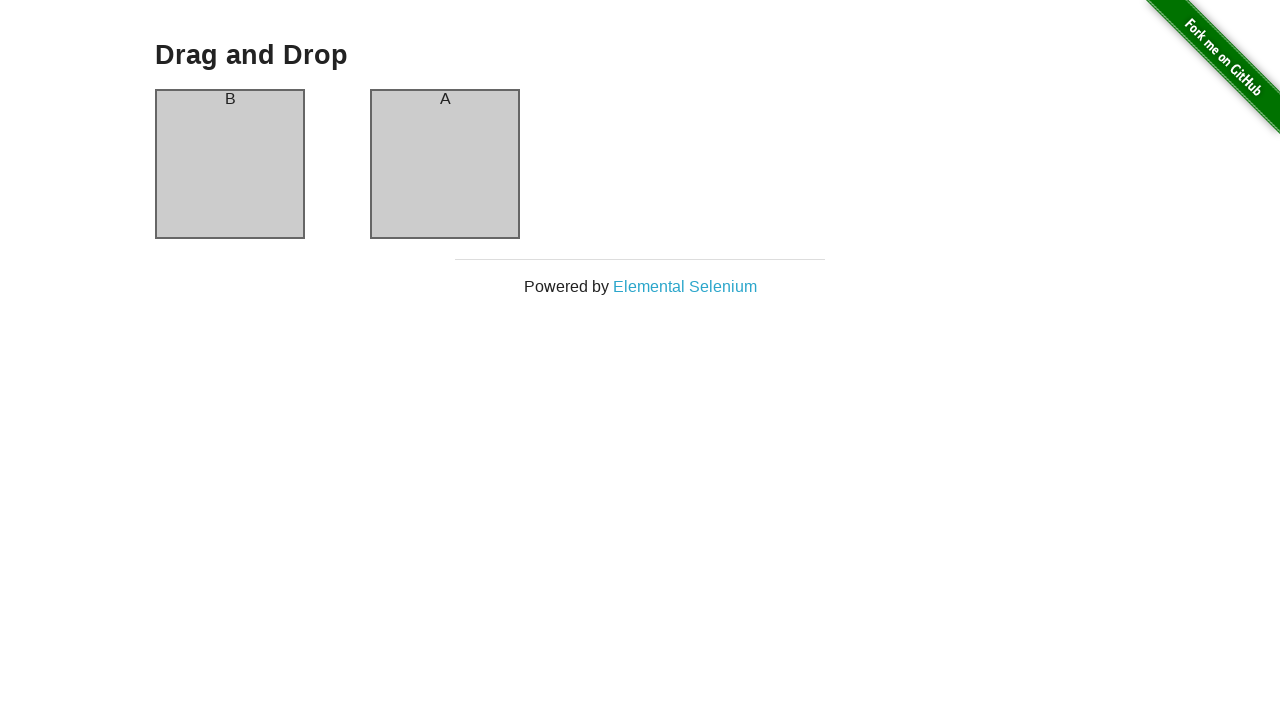

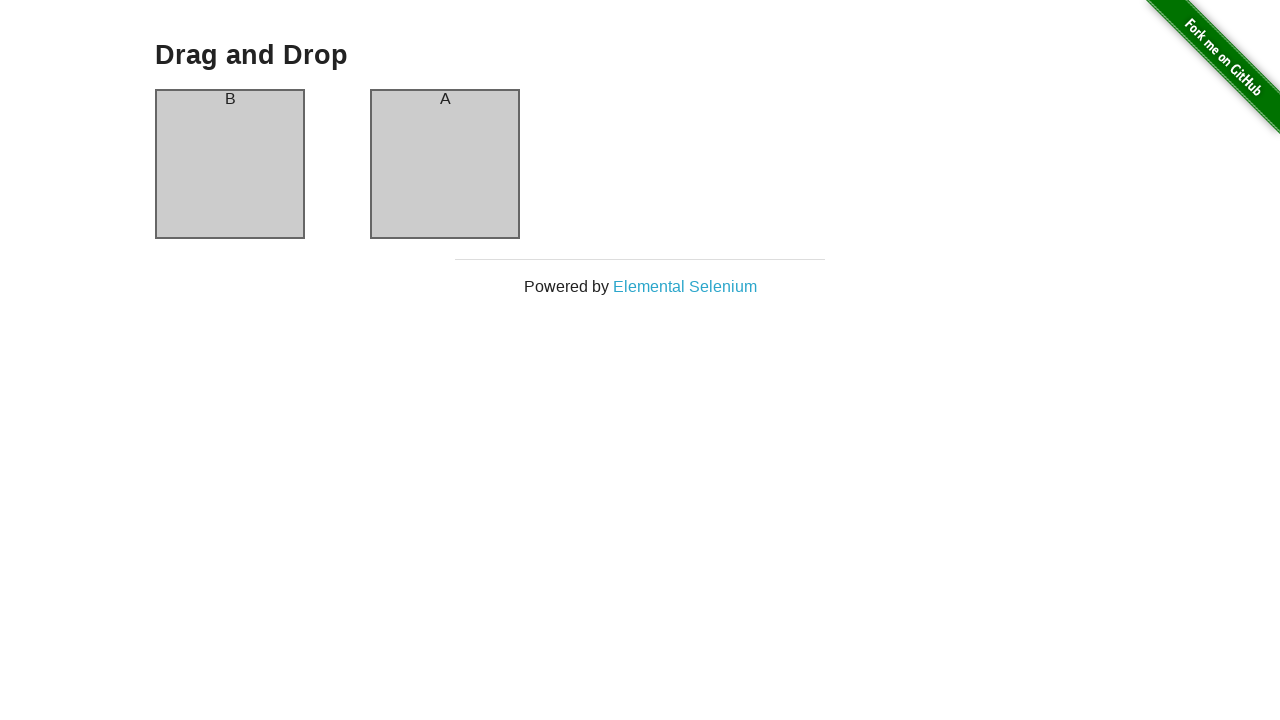